Tests concatenating text strings with symbols in the calculator application

Starting URL: https://gerabarud.github.io/is3-calculadora/

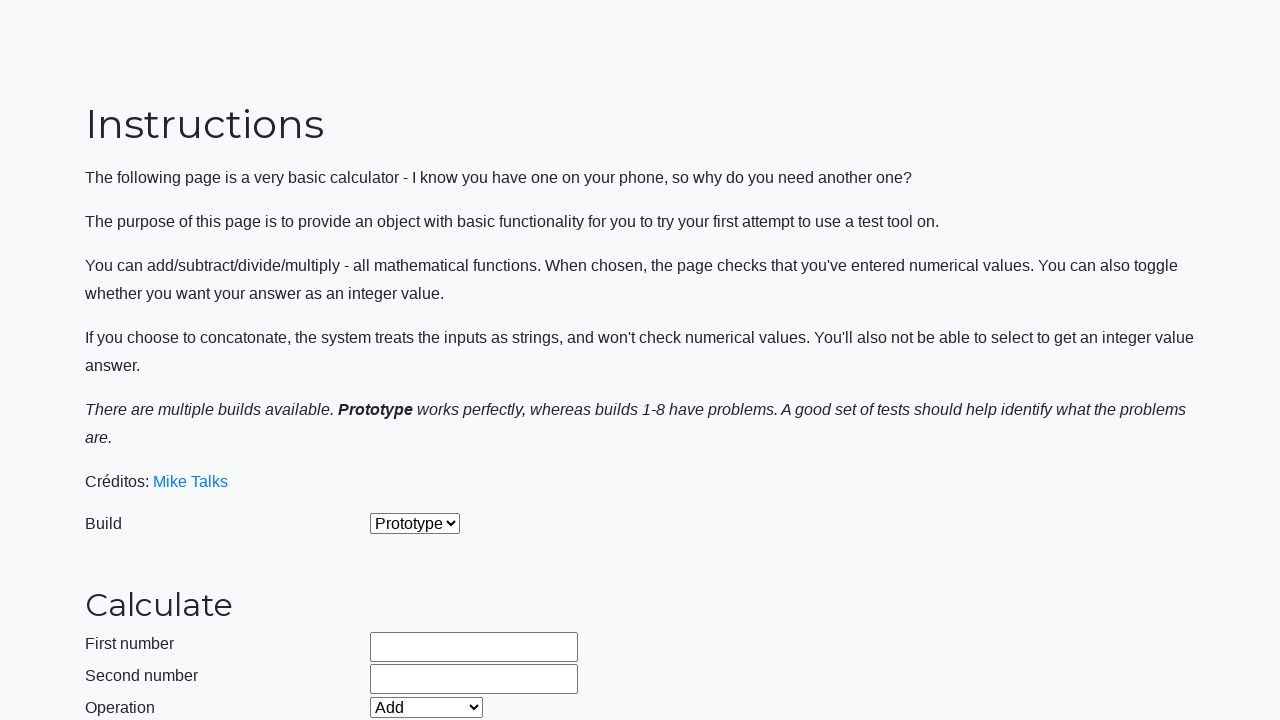

Selected build version 2 on #selectBuild
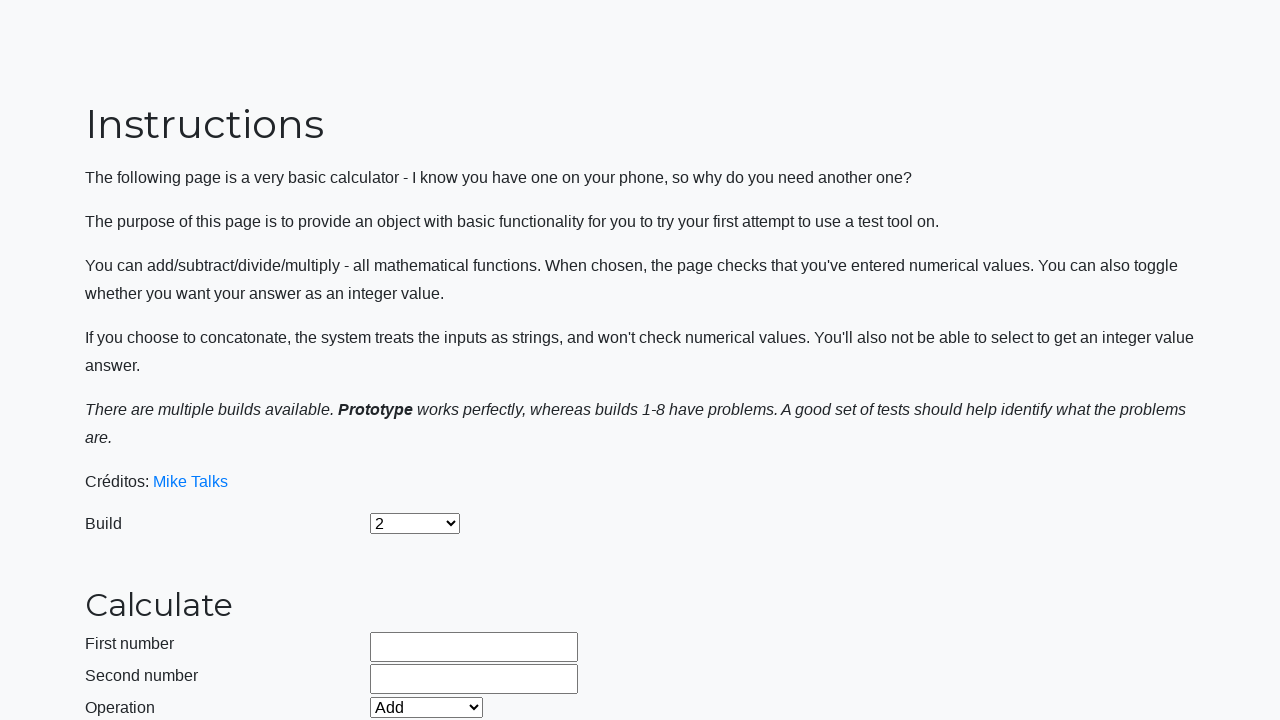

Filled first field with '** Hola esto' on #number1Field
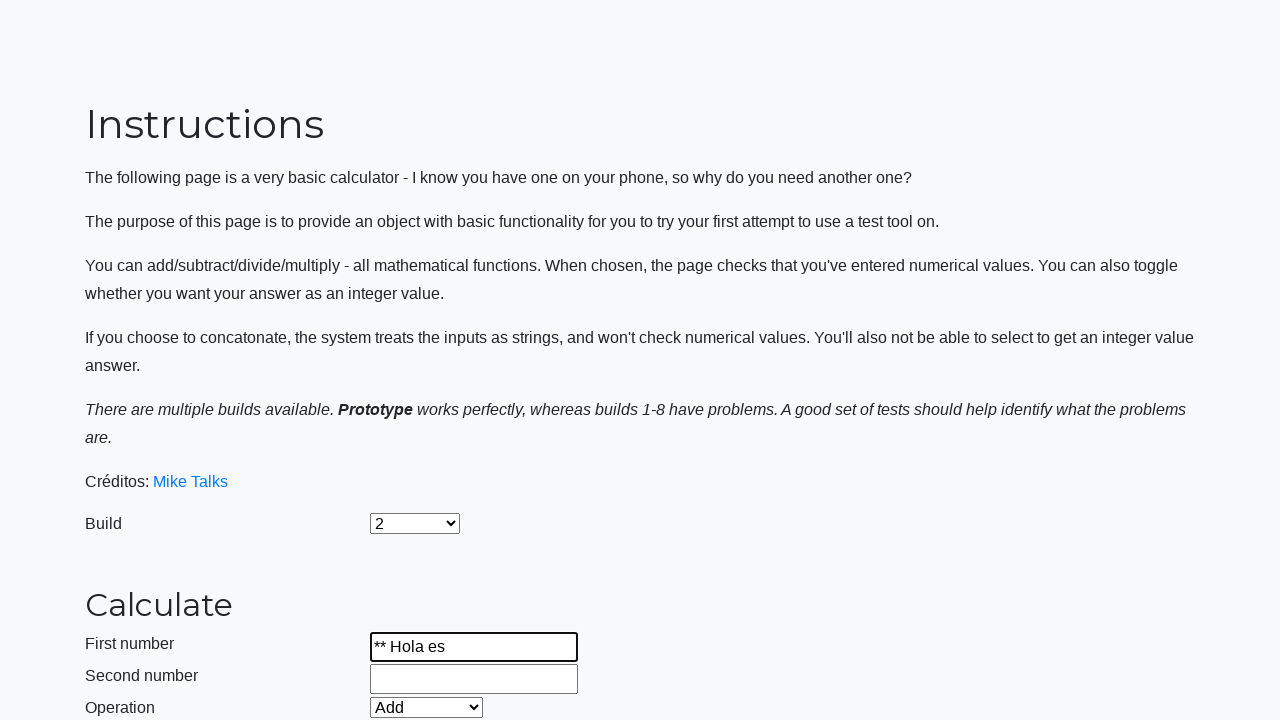

Filled second field with 'es un test **' on #number2Field
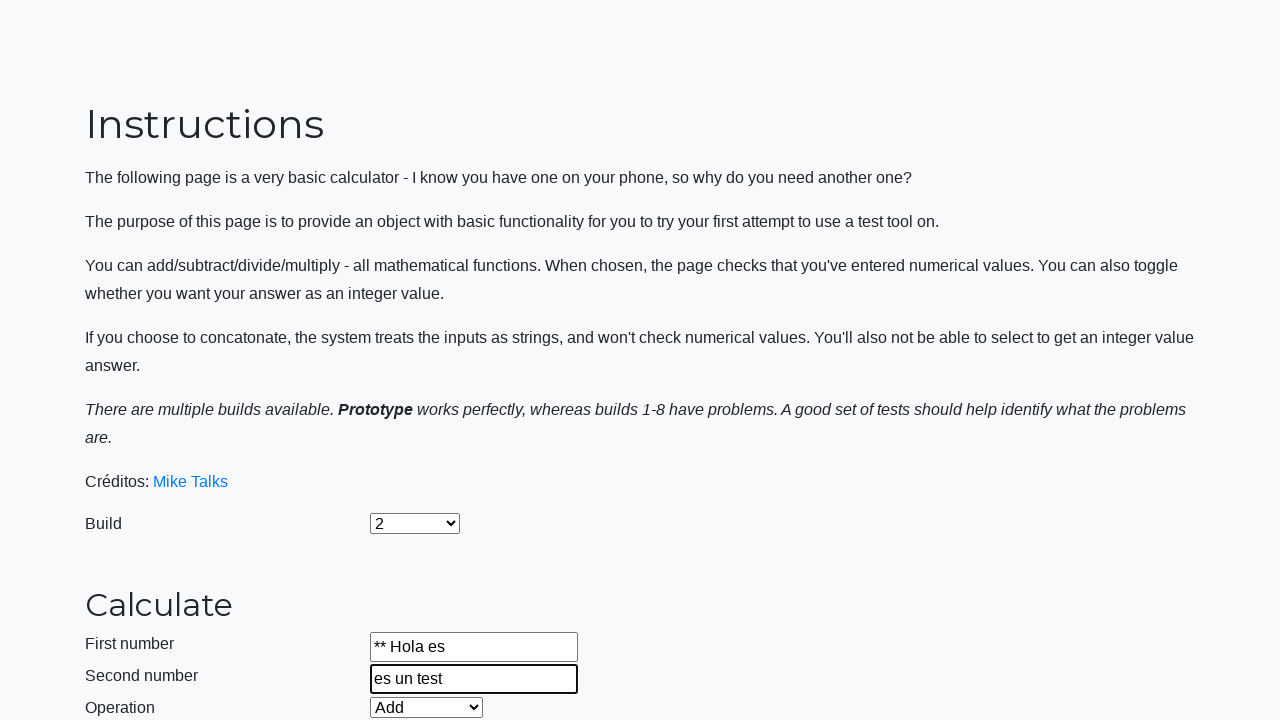

Selected Concatenate operation on #selectOperationDropdown
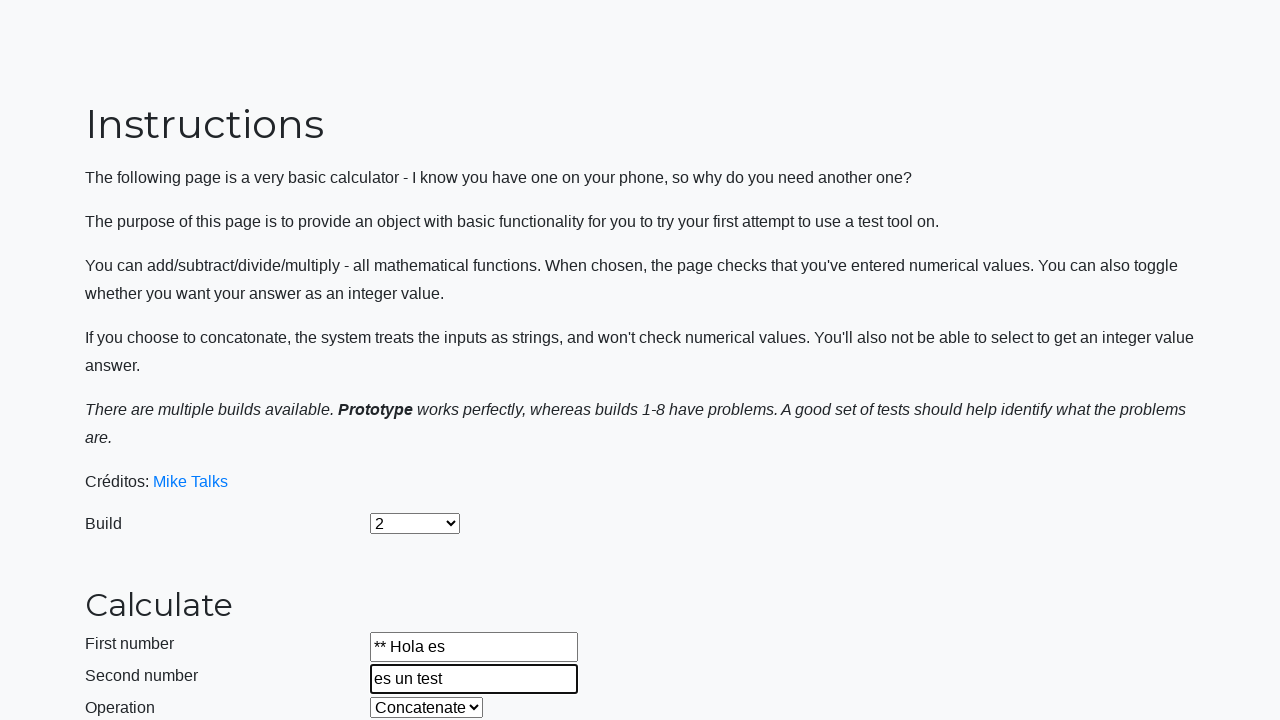

Clicked calculate button to concatenate strings with symbols at (422, 483) on #calculateButton
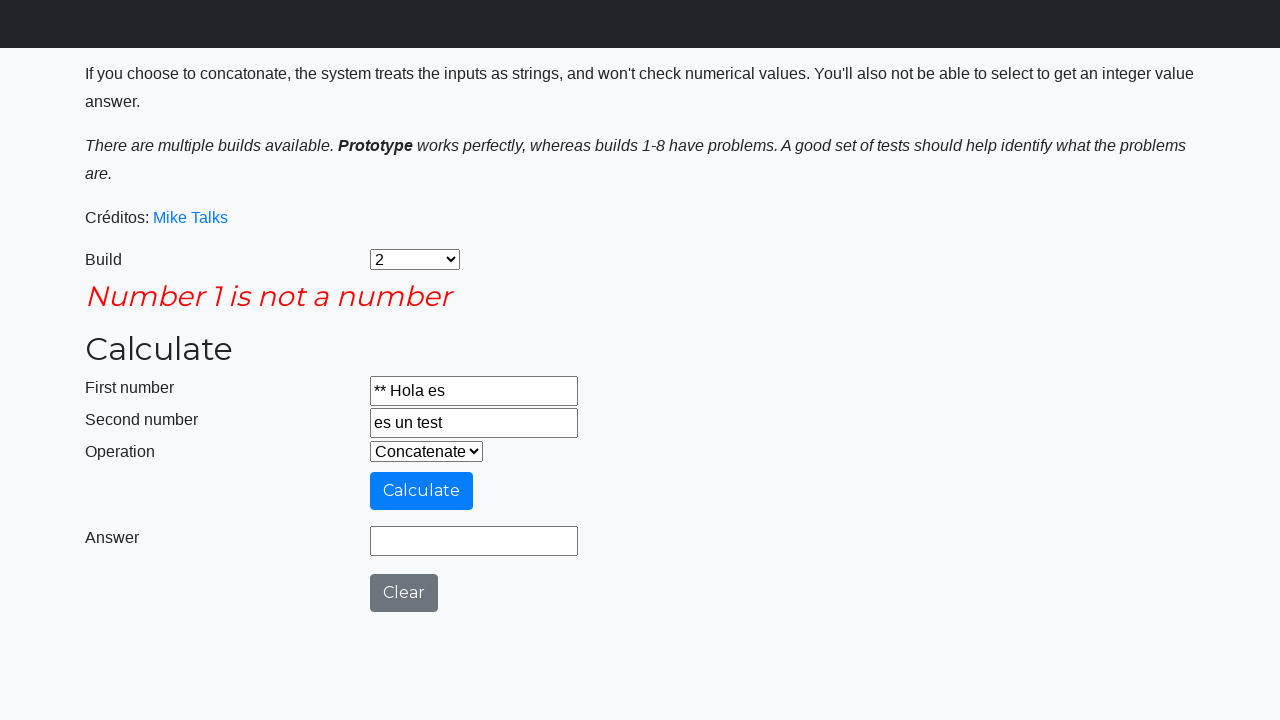

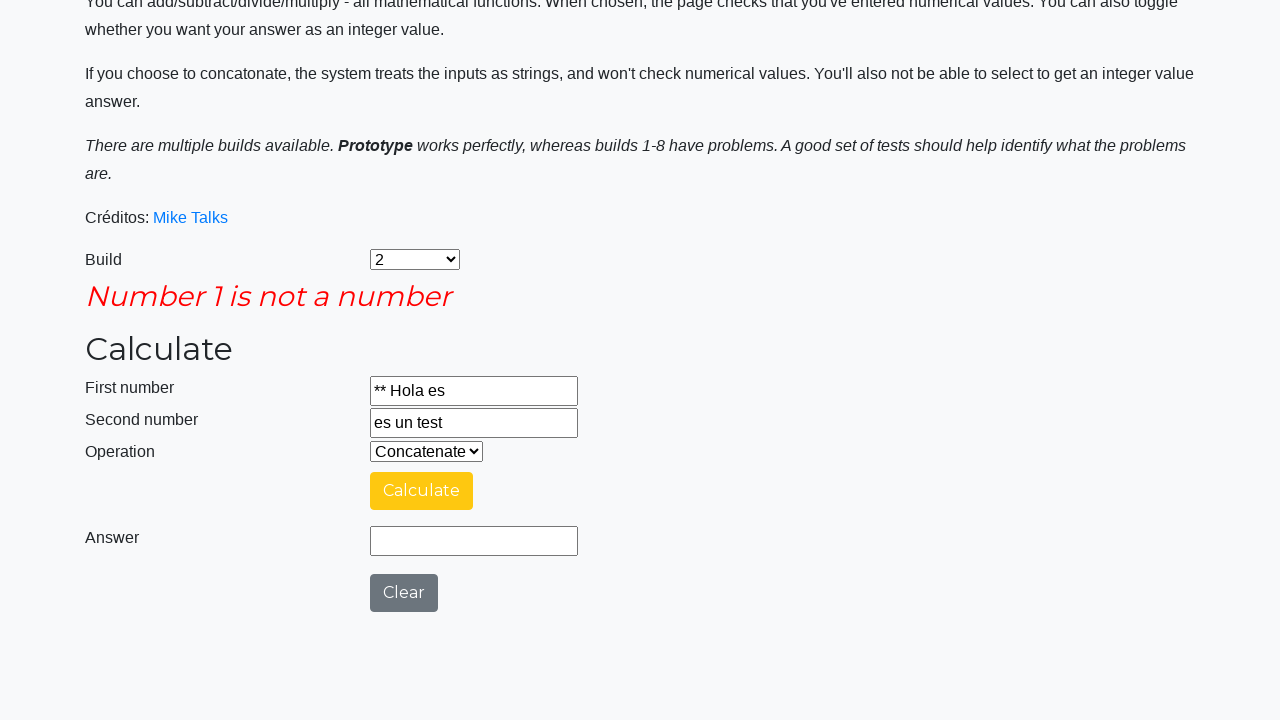